Tests dropdown/listbox selection functionality by selecting an item from a car list dropdown by index

Starting URL: https://only-testing-blog.blogspot.com/2014/01/textbox.html?

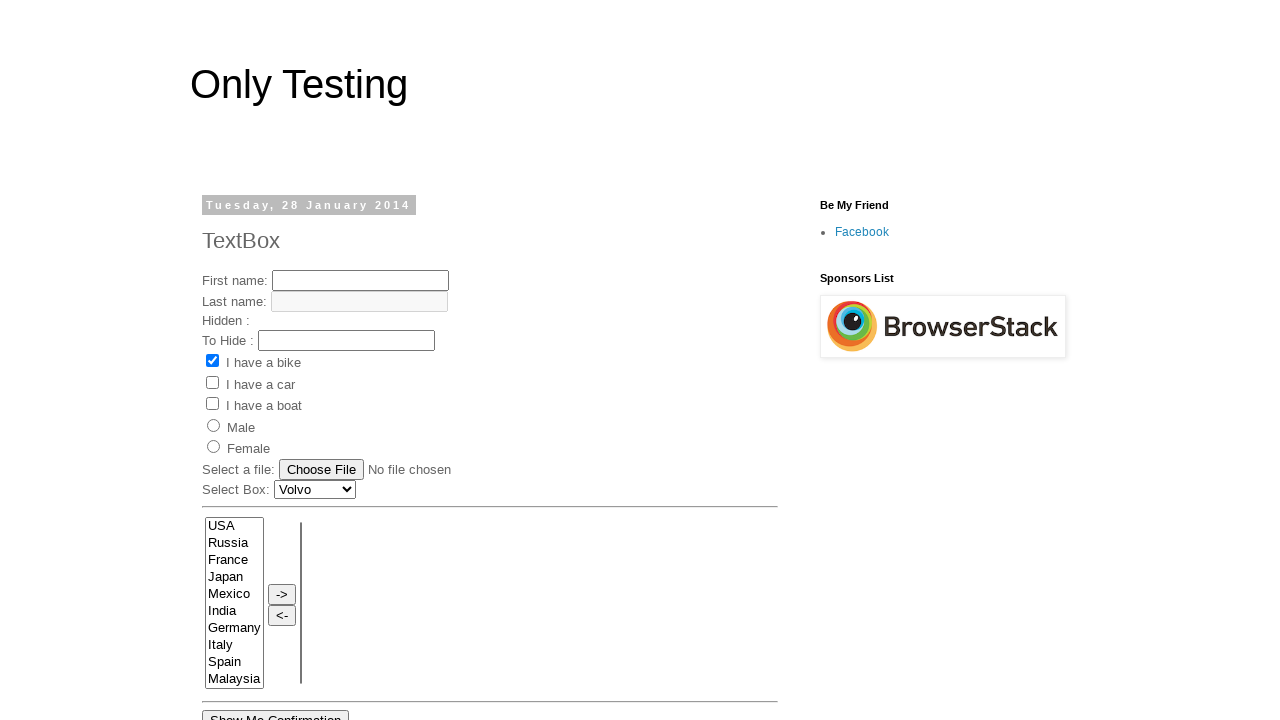

Navigated to textbox test page
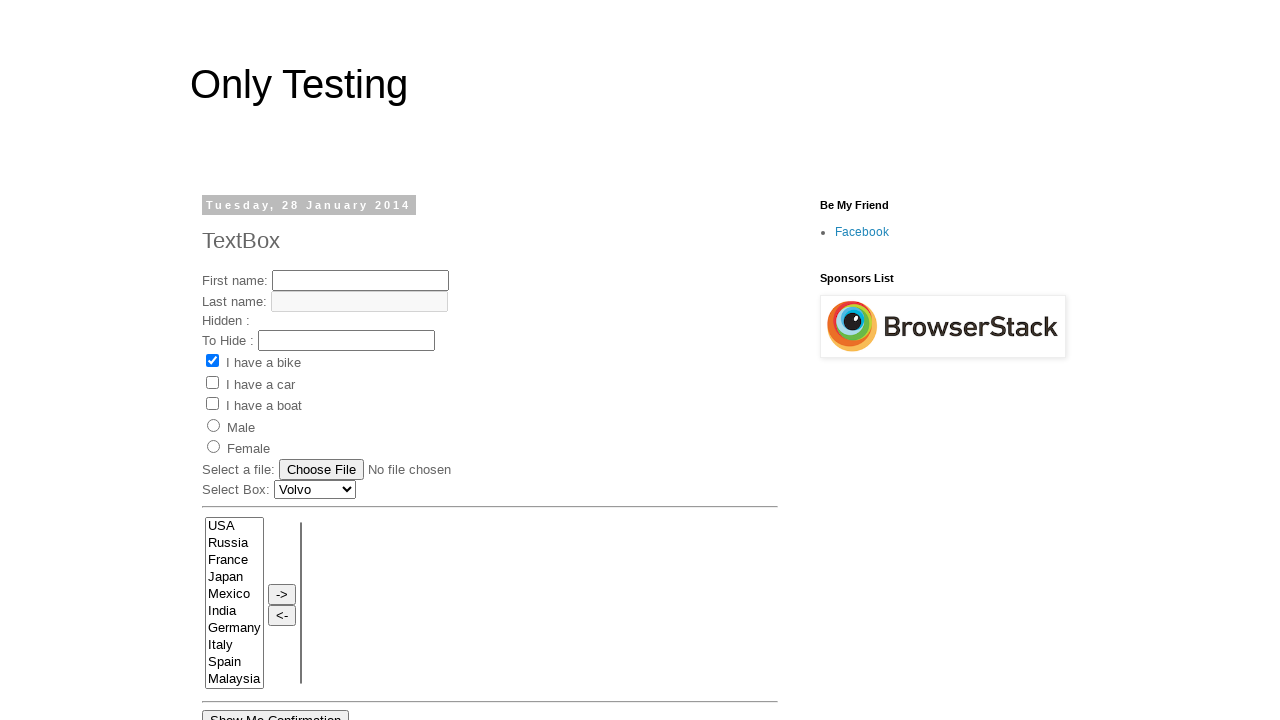

Selected second item (index 1) from car list dropdown on select#Carlist
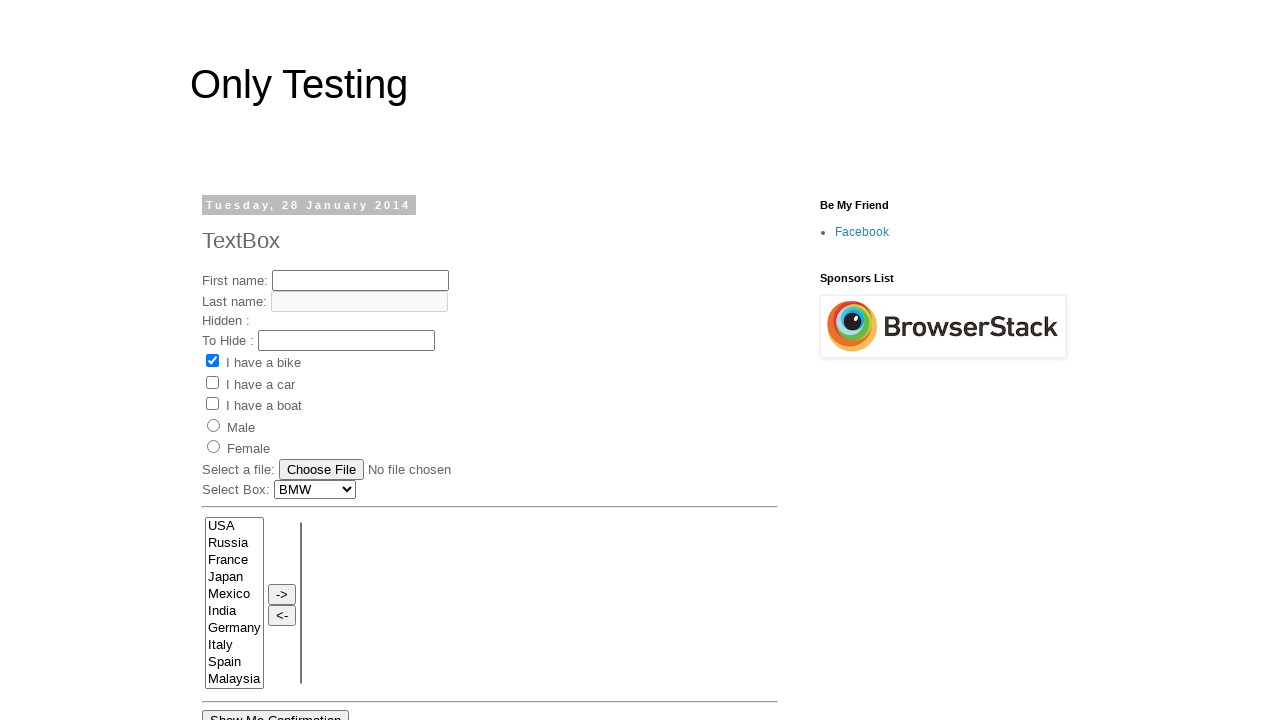

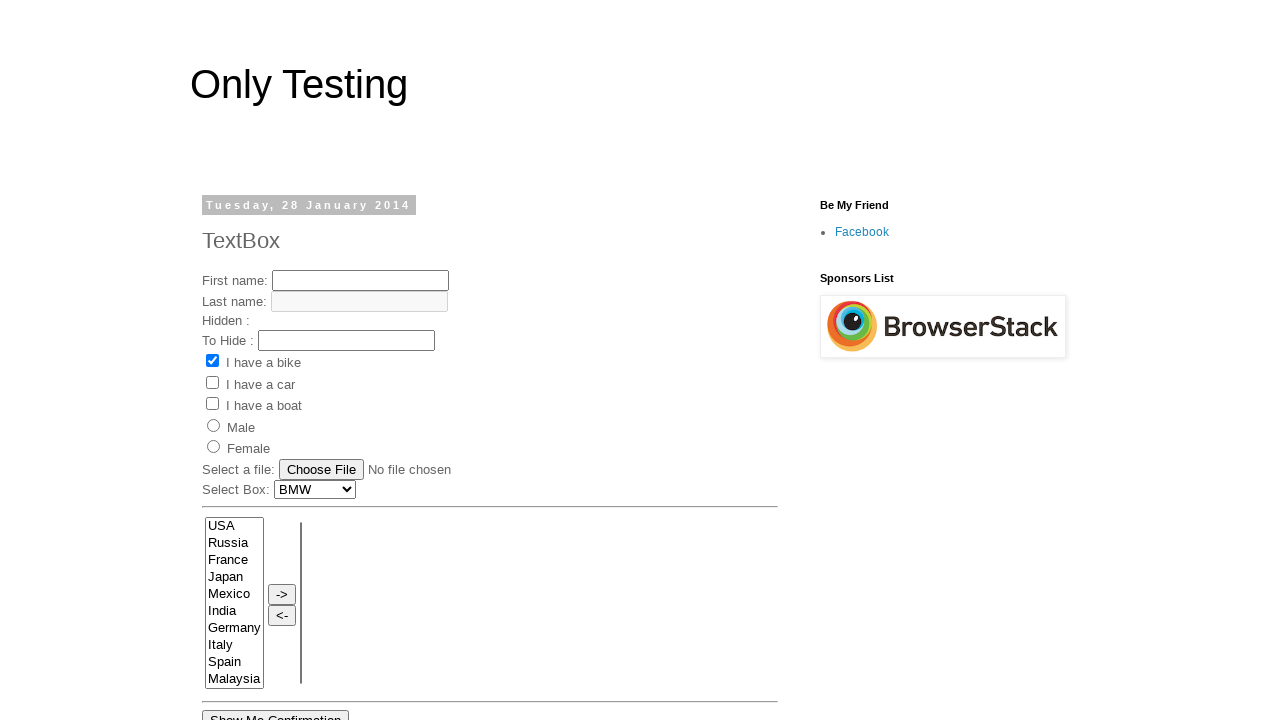